Navigates to GitHub's homepage

Starting URL: https://www.github.com/

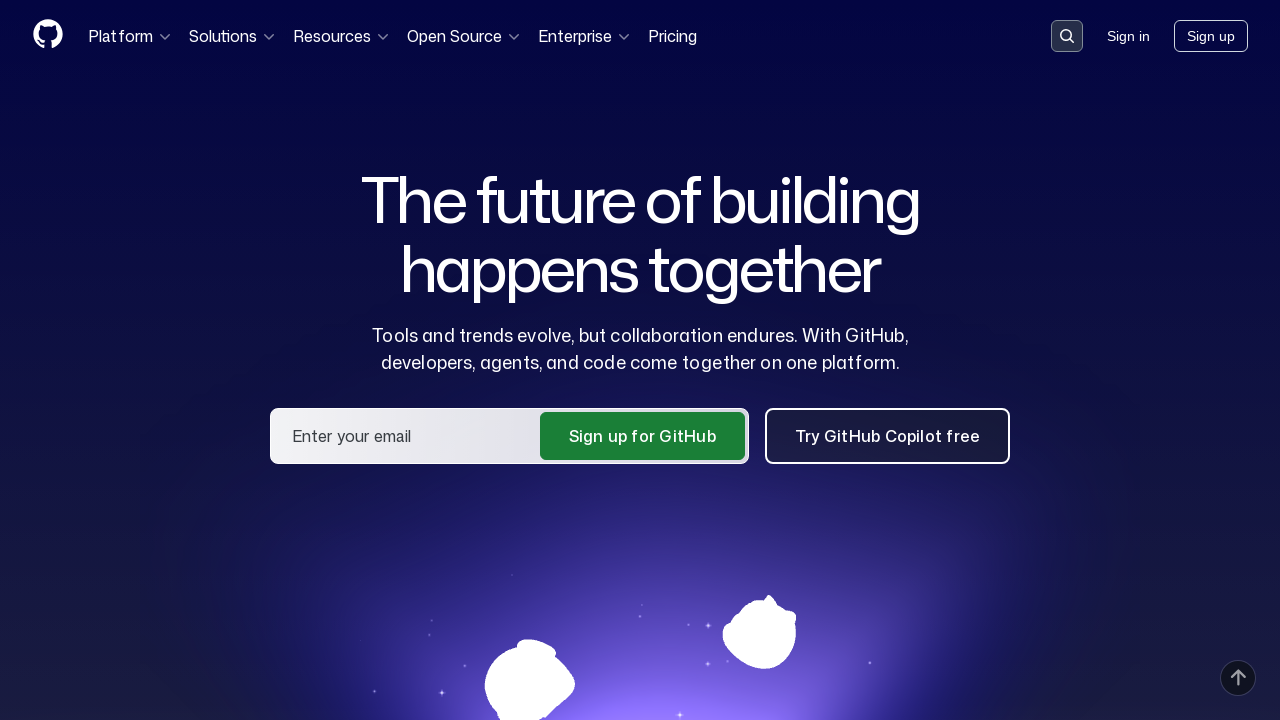

Navigated to GitHub homepage
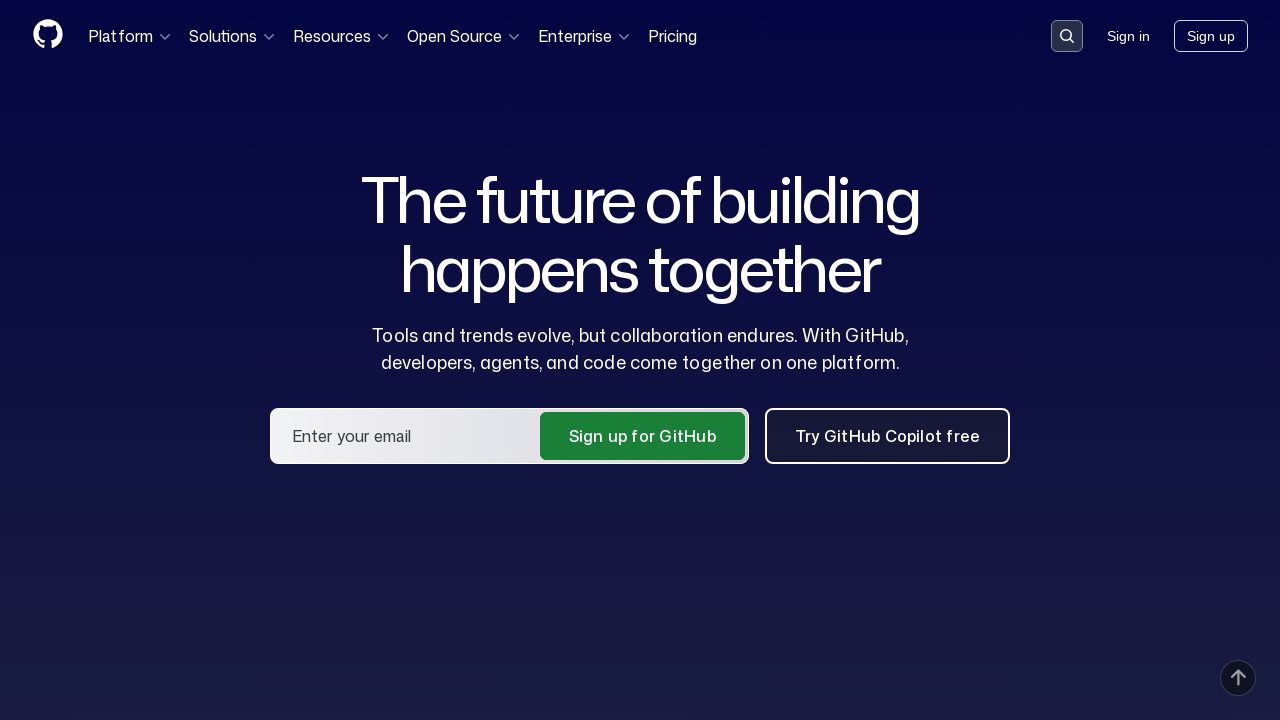

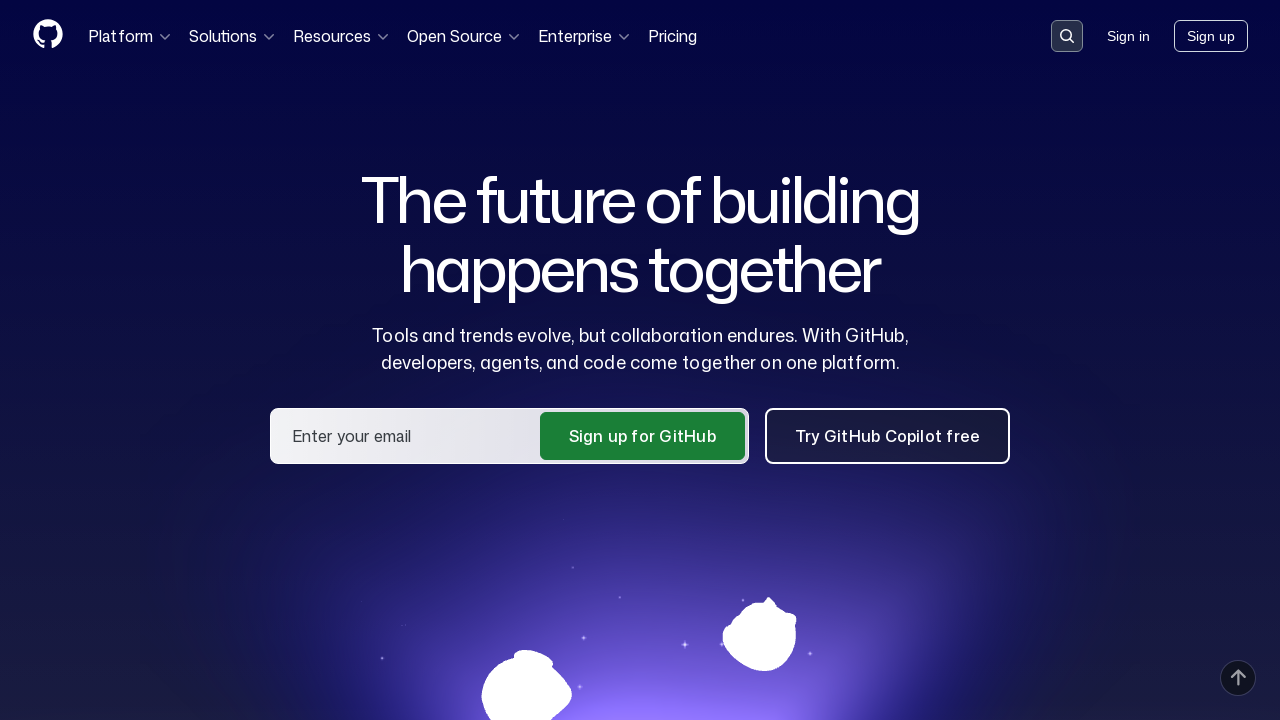